Tests editing a todo item by double-clicking, changing text, and pressing Enter

Starting URL: https://demo.playwright.dev/todomvc

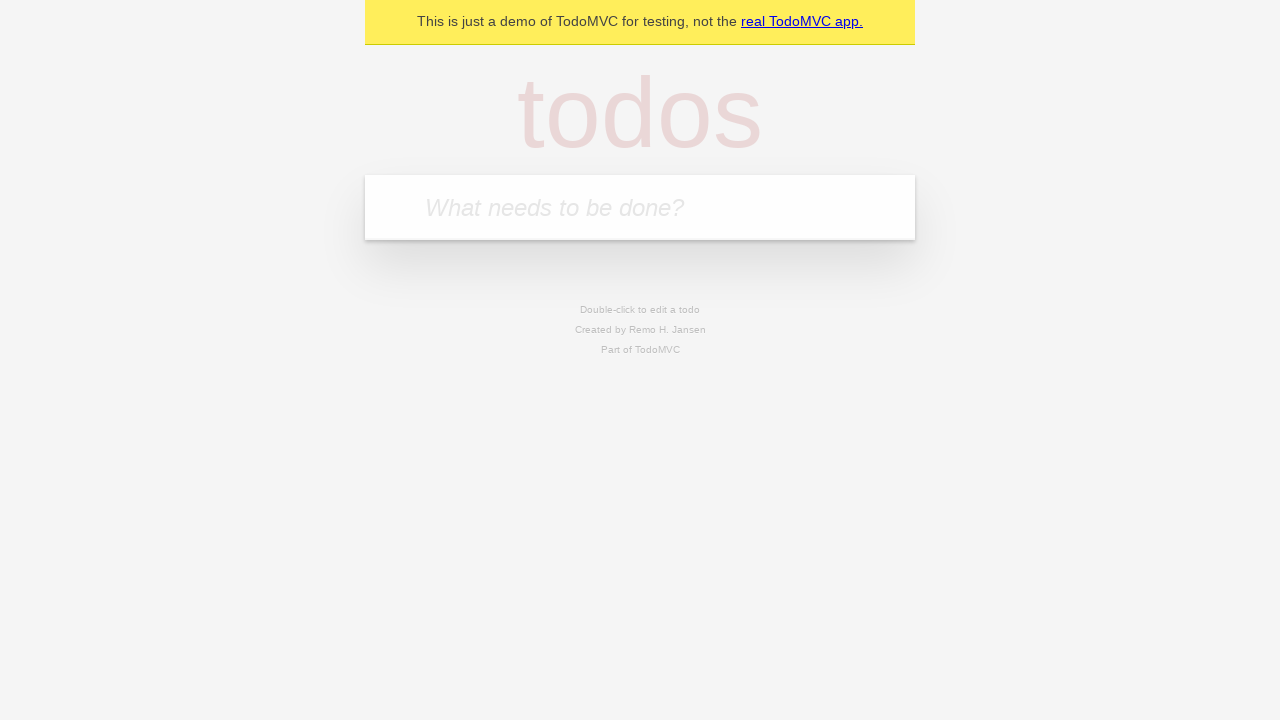

Filled new todo input with 'buy some cheese' on .new-todo
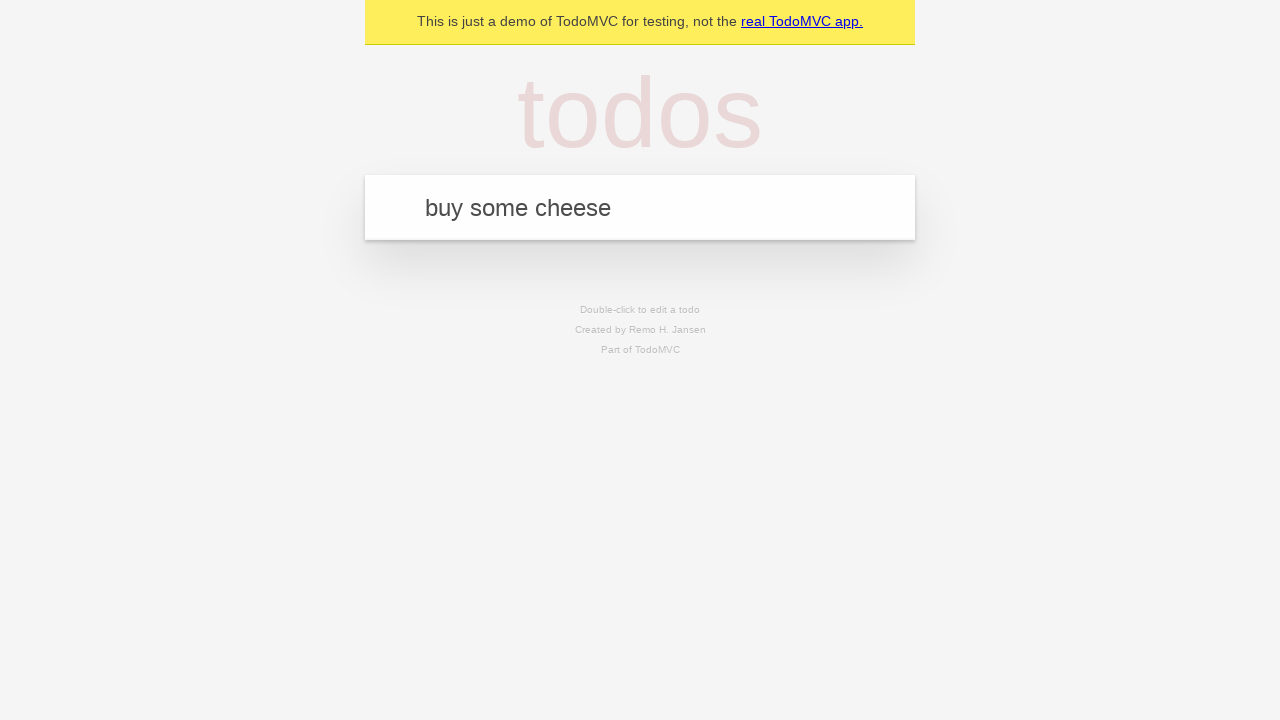

Pressed Enter to create first todo item on .new-todo
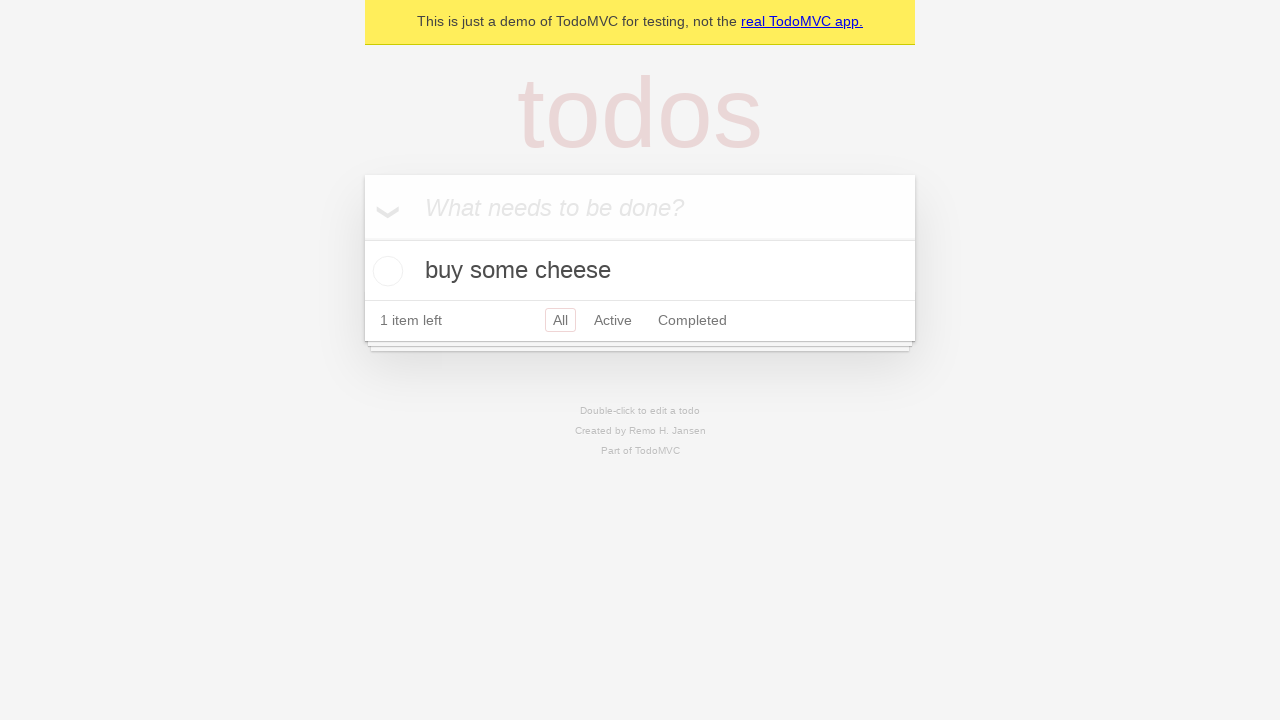

Filled new todo input with 'feed the cat' on .new-todo
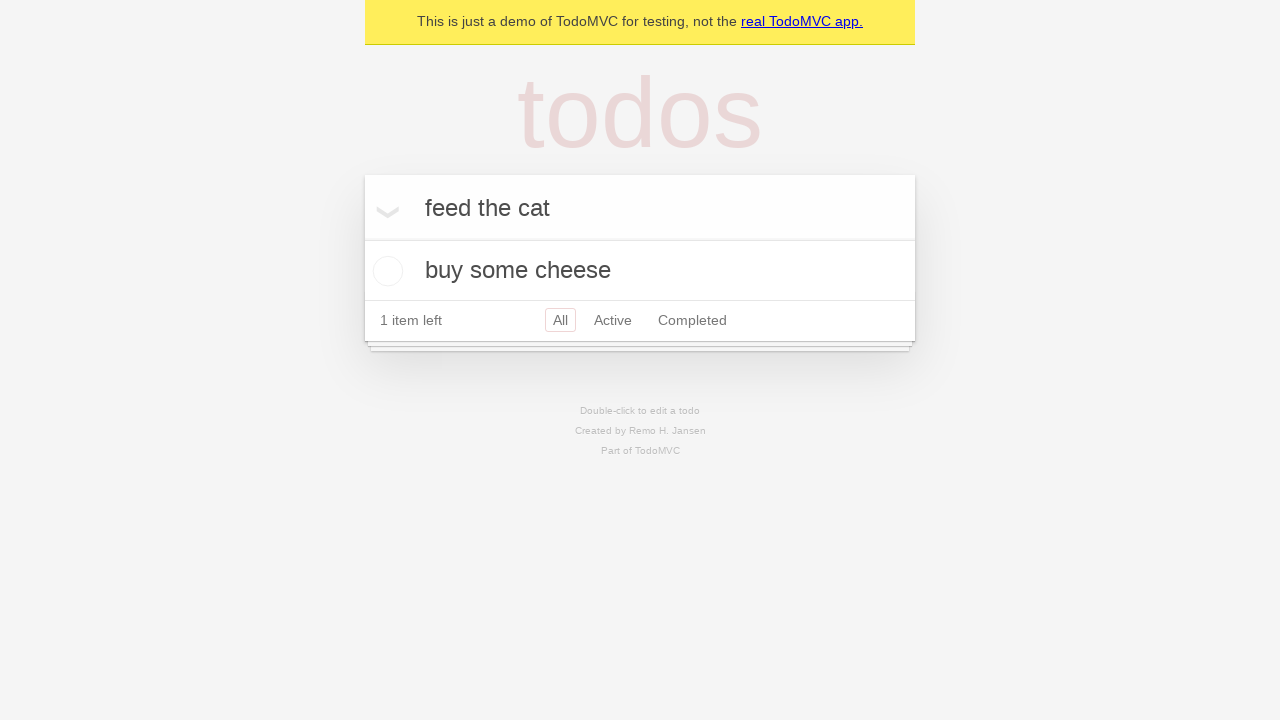

Pressed Enter to create second todo item on .new-todo
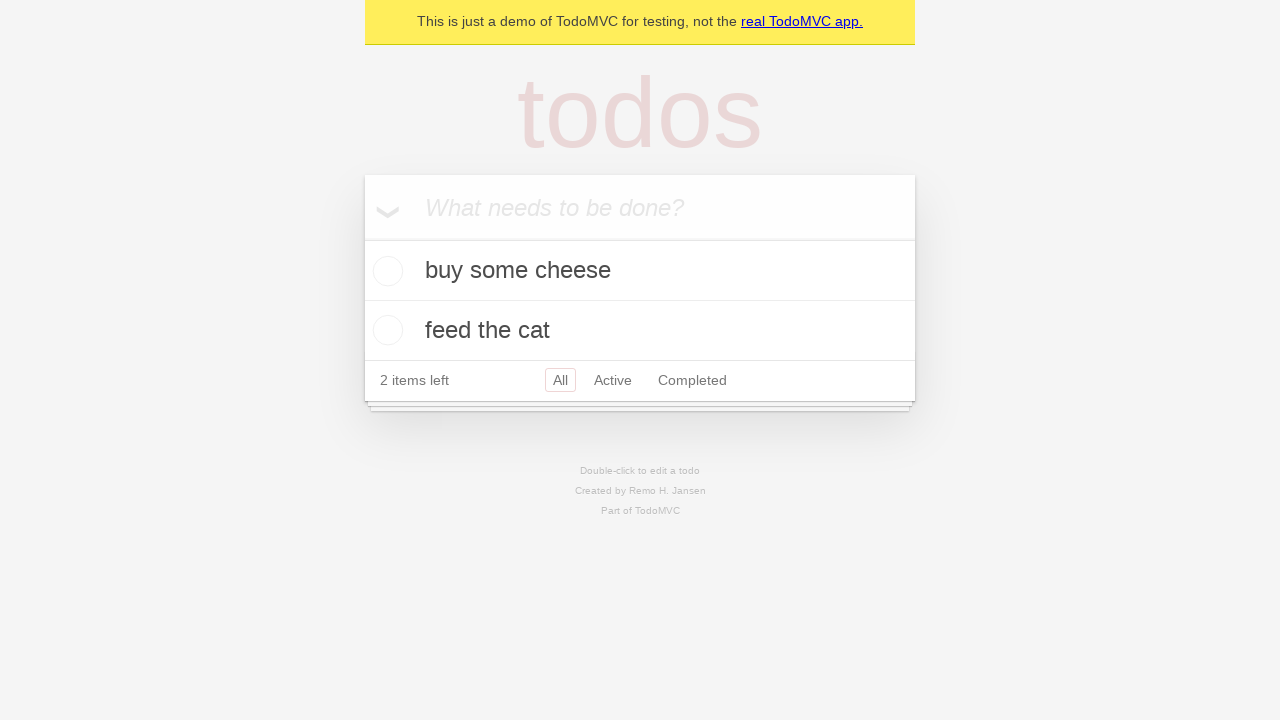

Filled new todo input with 'book a doctors appointment' on .new-todo
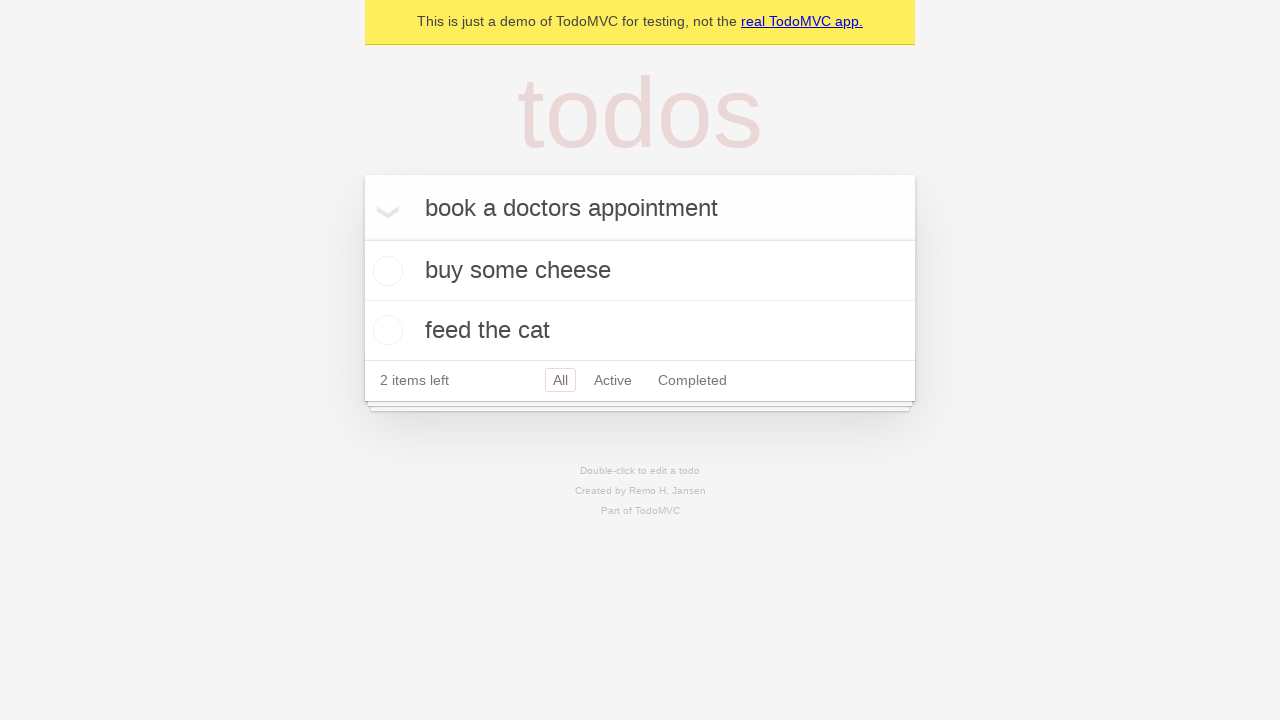

Pressed Enter to create third todo item on .new-todo
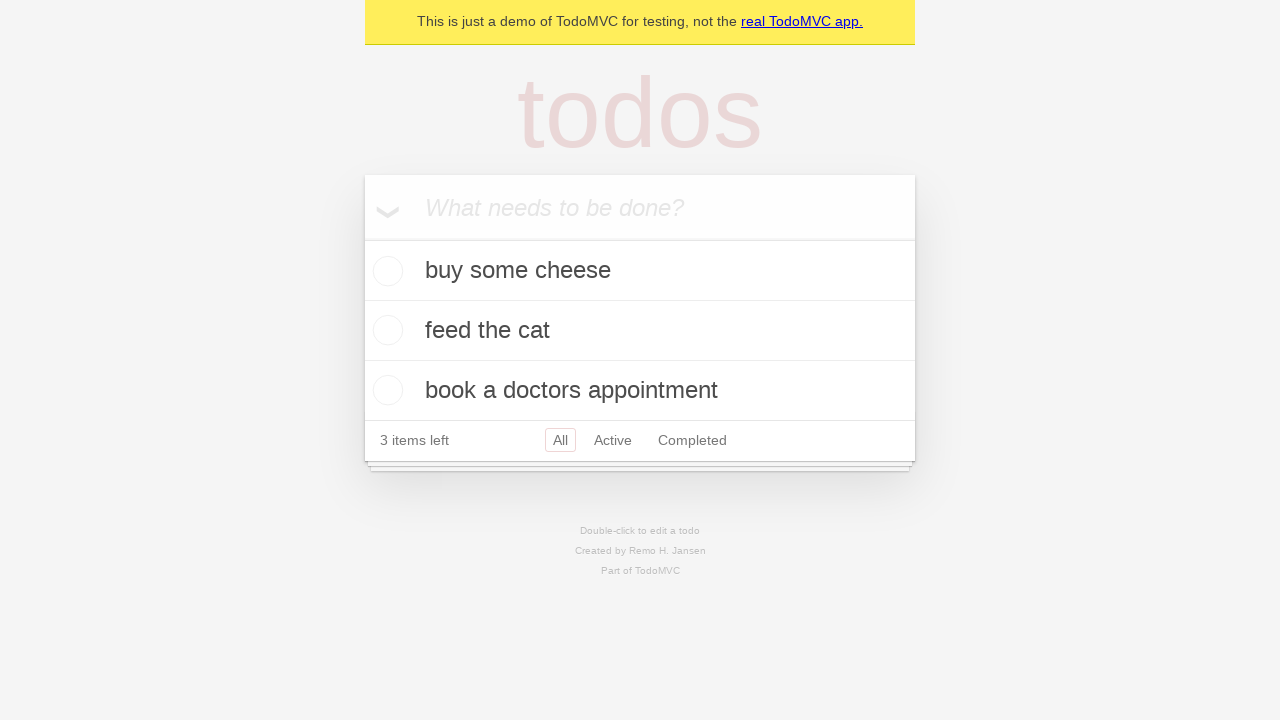

Double-clicked second todo item to enter edit mode at (640, 331) on .todo-list li >> nth=1
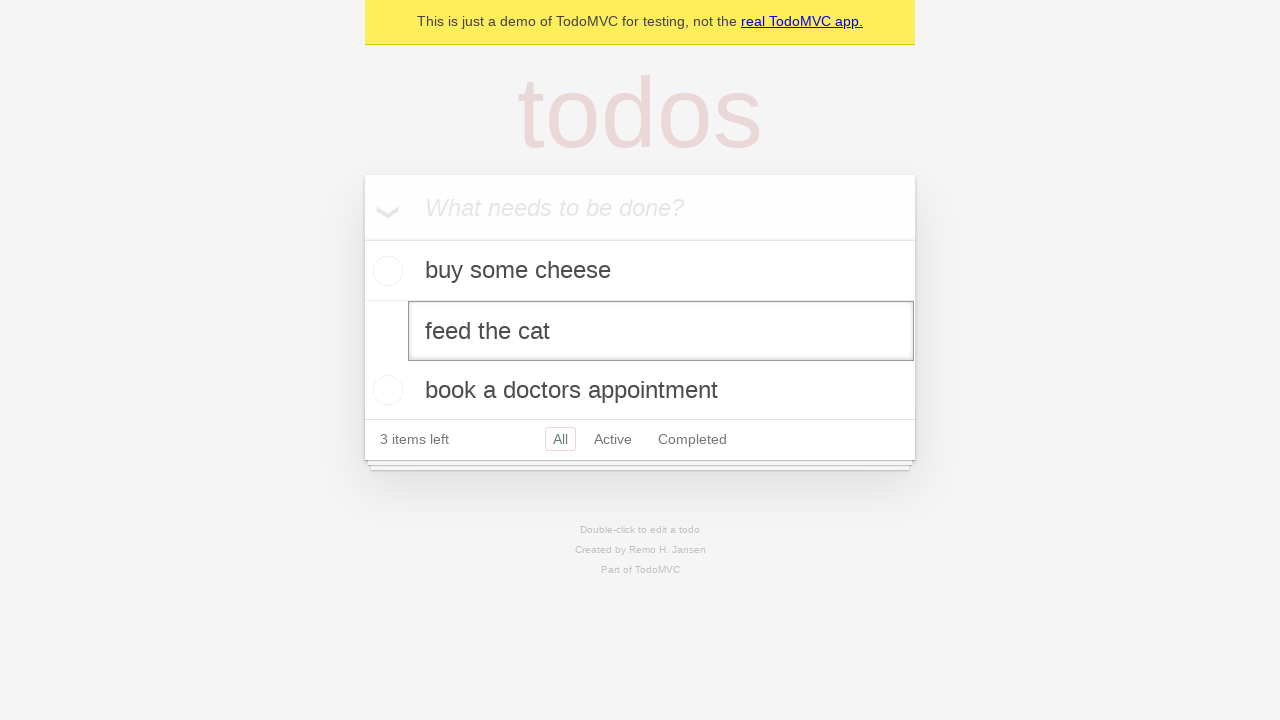

Changed todo text to 'buy some sausages' on .todo-list li >> nth=1 >> .edit
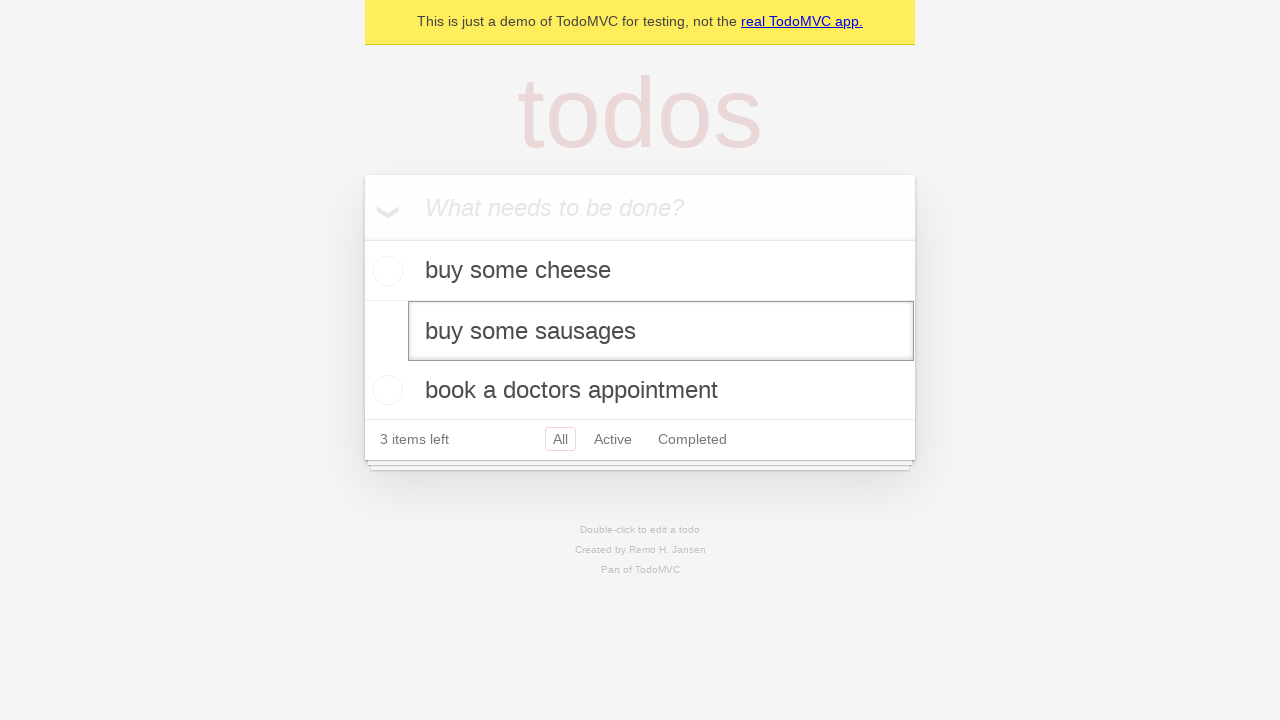

Pressed Enter to confirm edit and save changes on .todo-list li >> nth=1 >> .edit
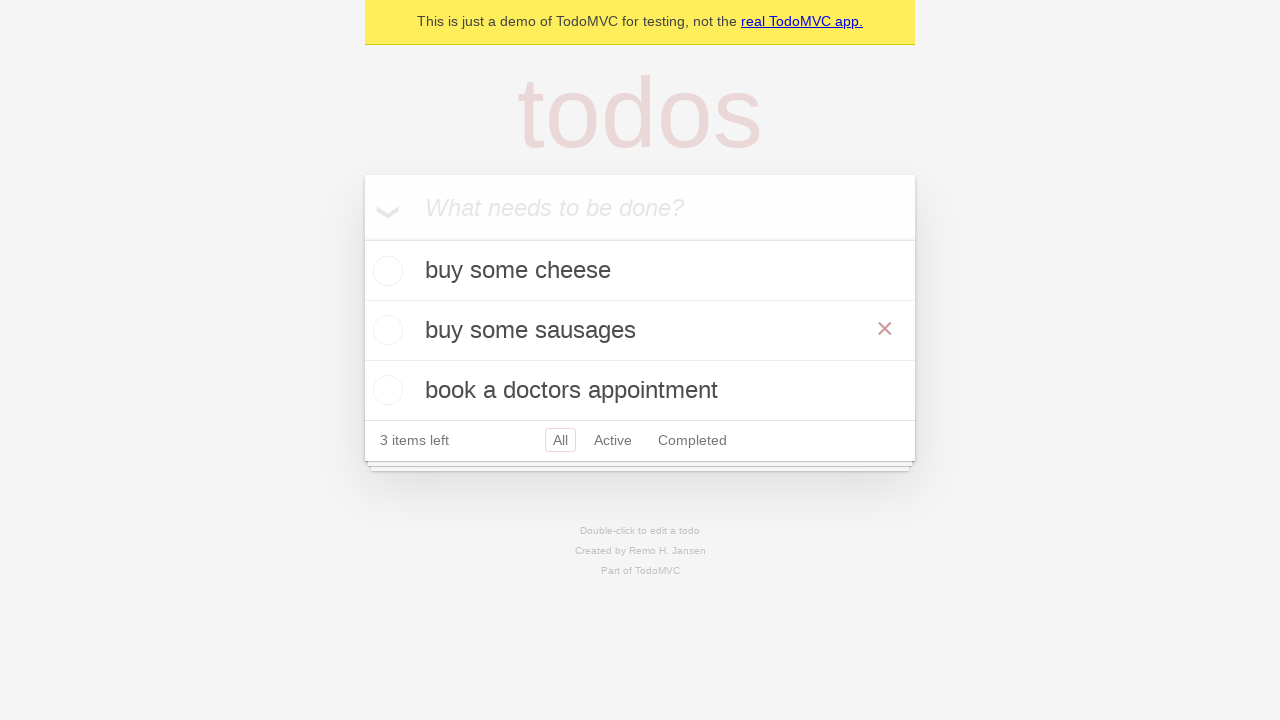

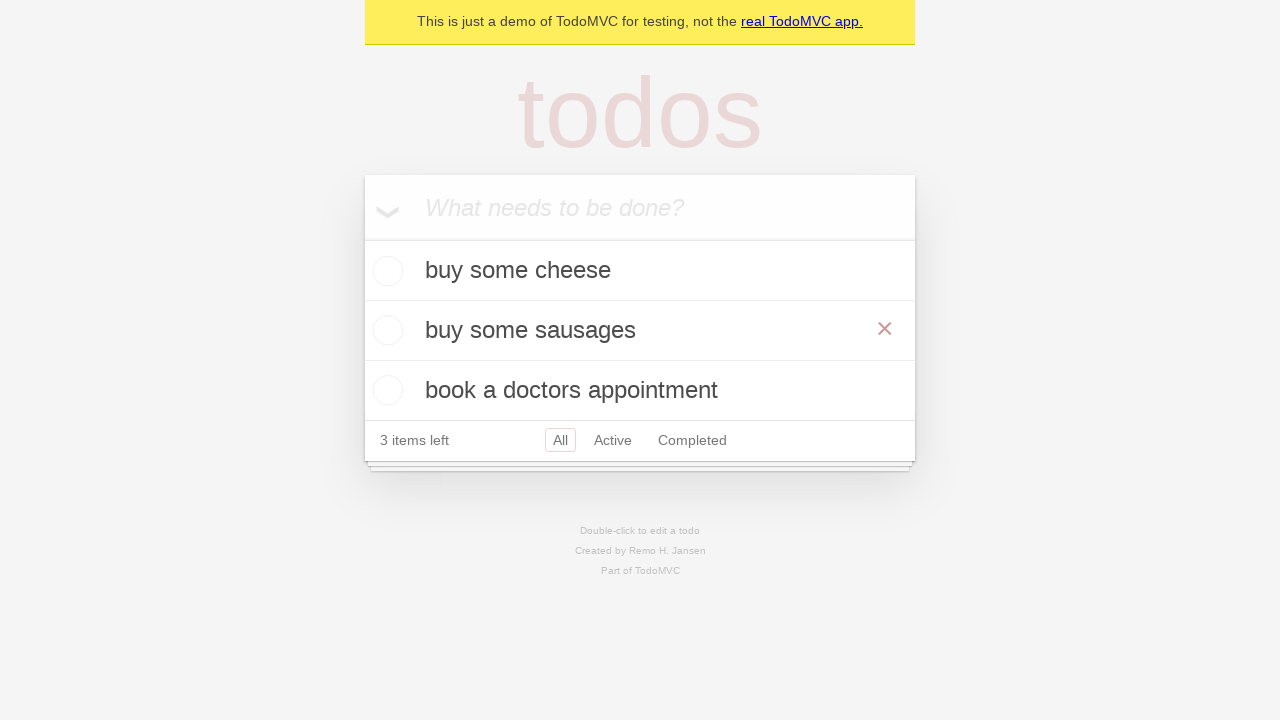